Tests network request failure handling by intercepting and failing API requests matching "*GetBook*", then navigating to the library page and verifying the page behavior when the request fails.

Starting URL: https://rahulshettyacademy.com/angularAppdemo/

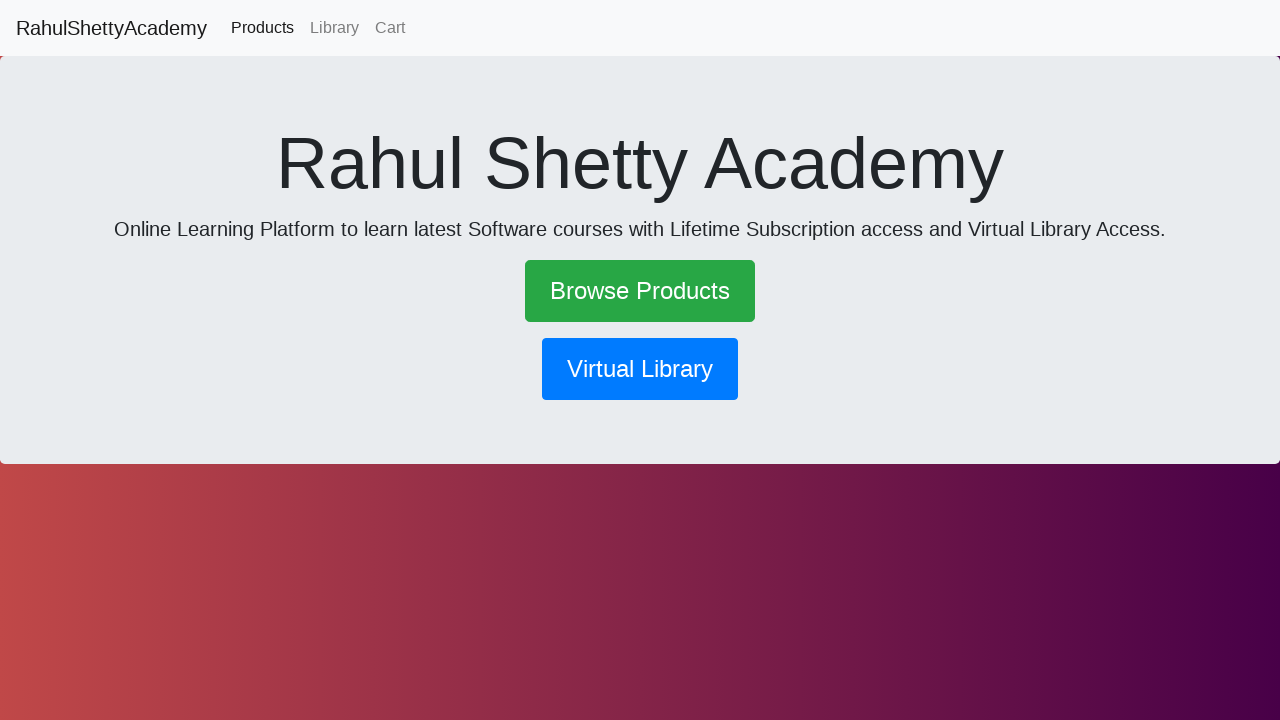

Set up route interception to abort requests matching *GetBook*
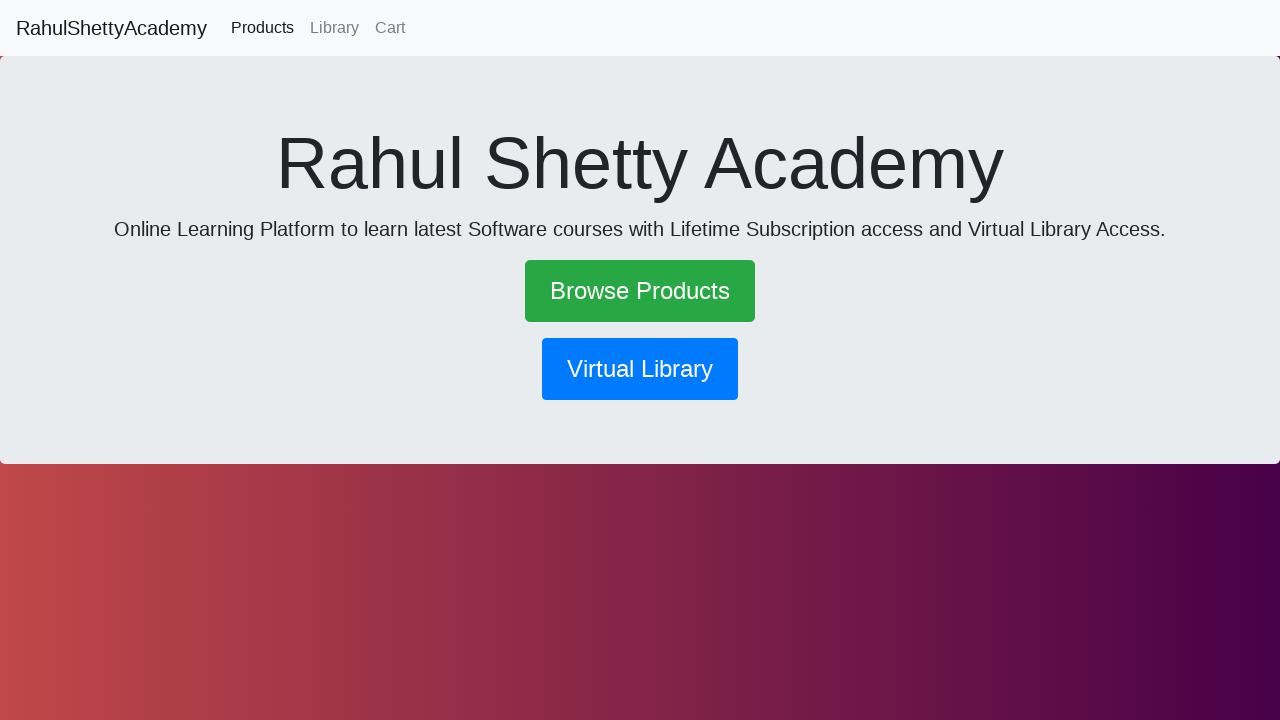

Clicked on library button to navigate to library page at (640, 369) on button[routerlink*='library']
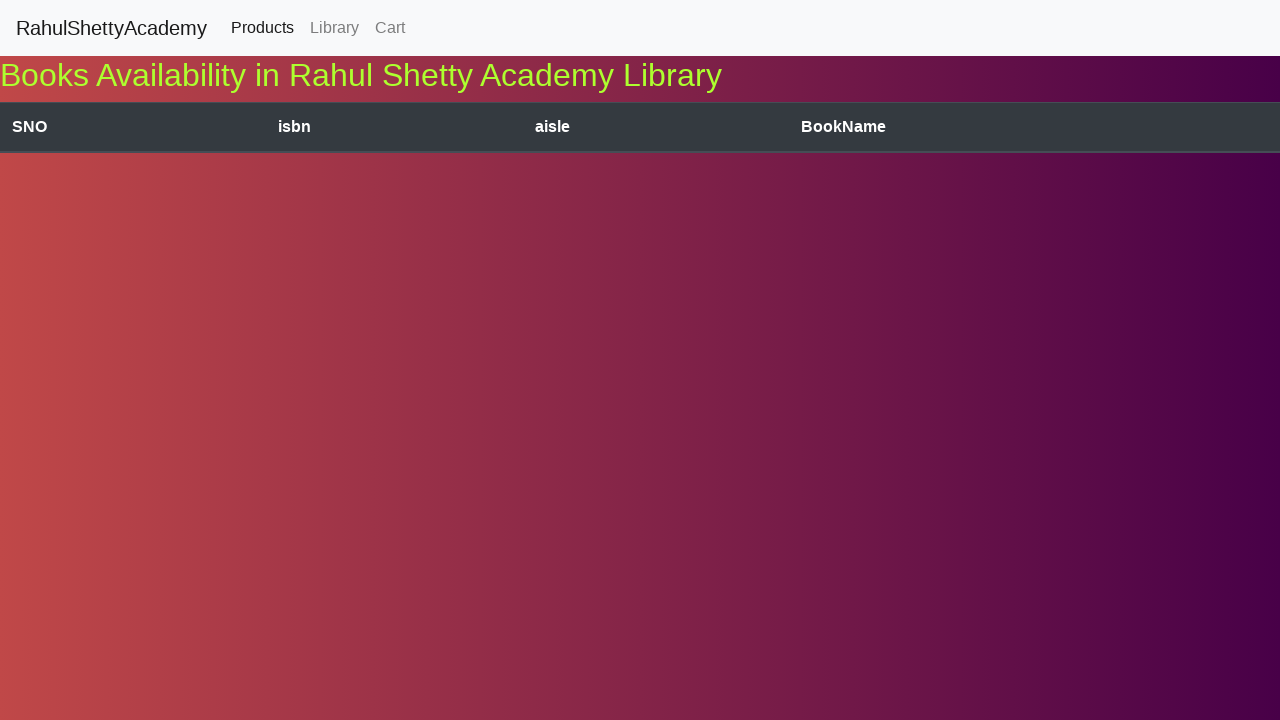

Waited 3 seconds for page to process the failed network request
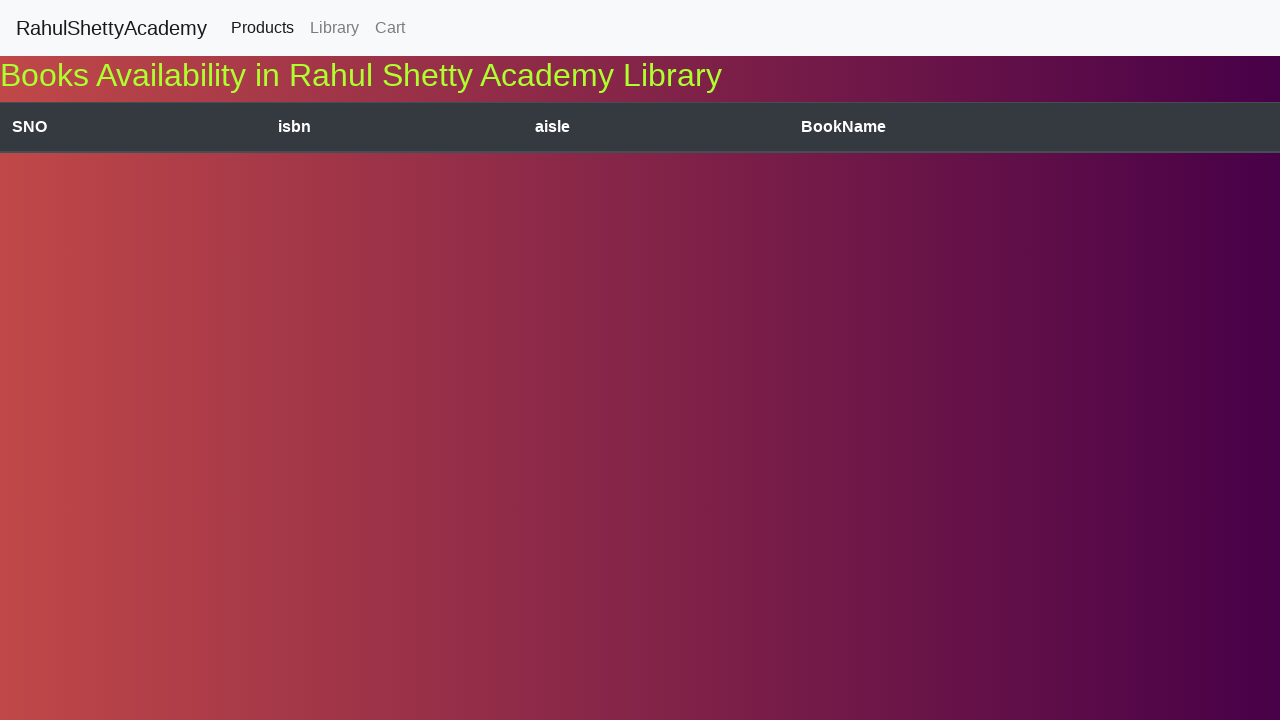

Queried page for paragraph elements, found 0 paragraphs
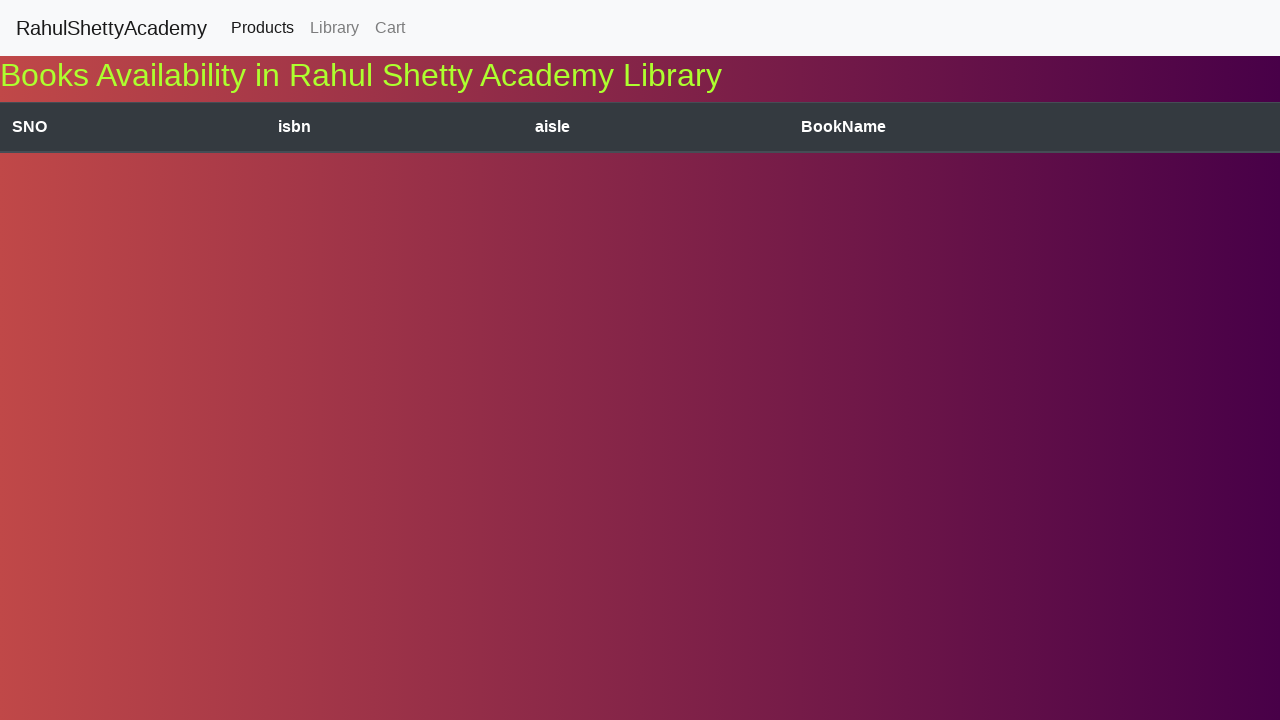

Verified that no paragraph elements are displayed - network failure handled correctly
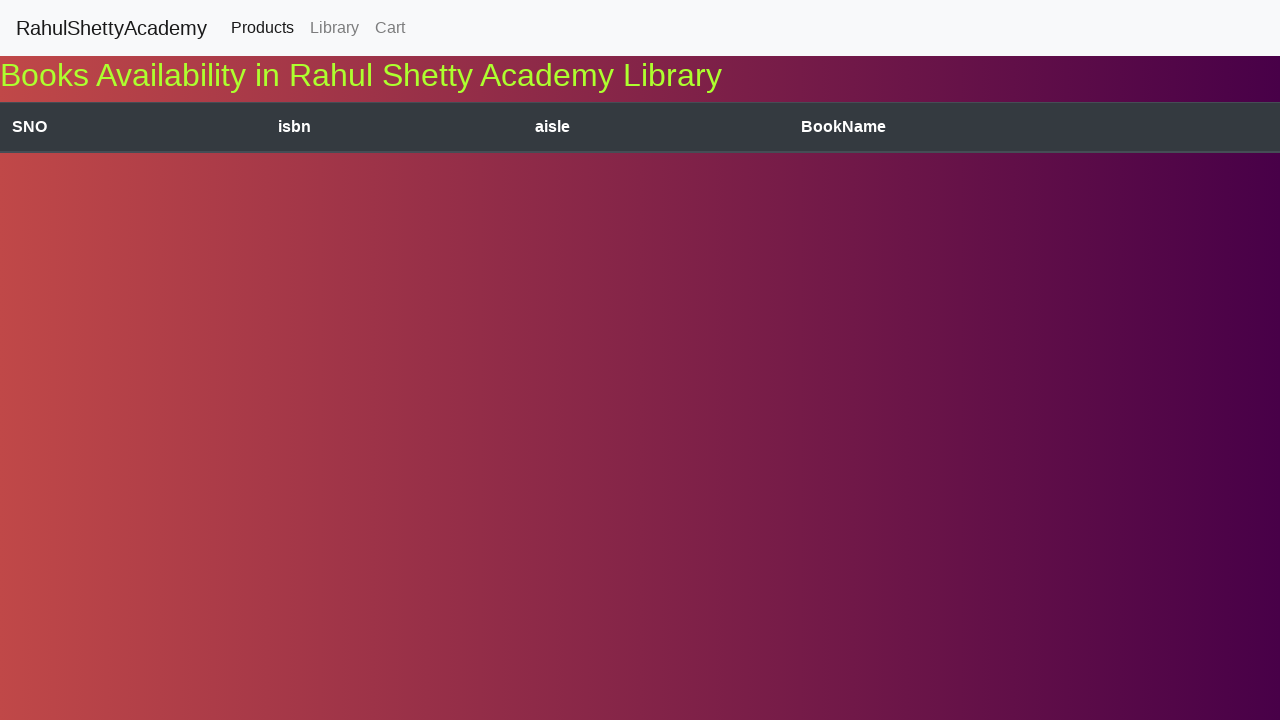

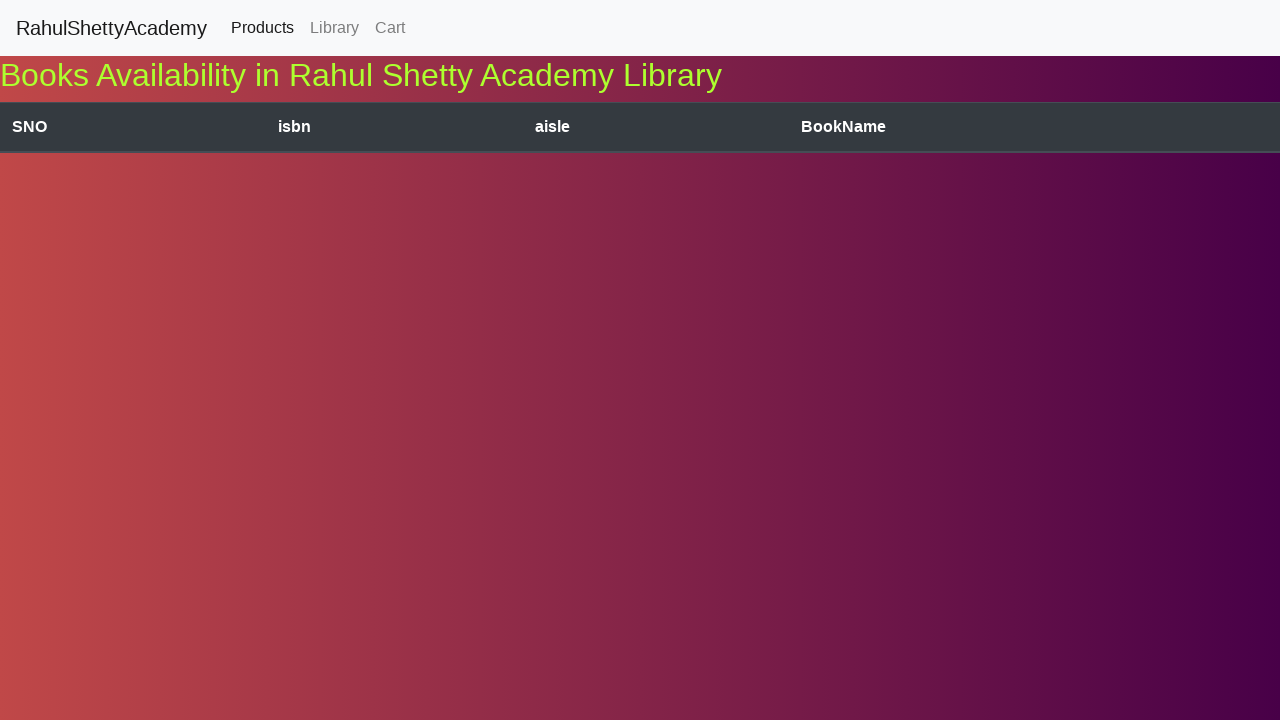